Navigates to Albania's virtual tour page and clicks on a button with id 'ss-btn'

Starting URL: https://albania.al/virtual-tour/

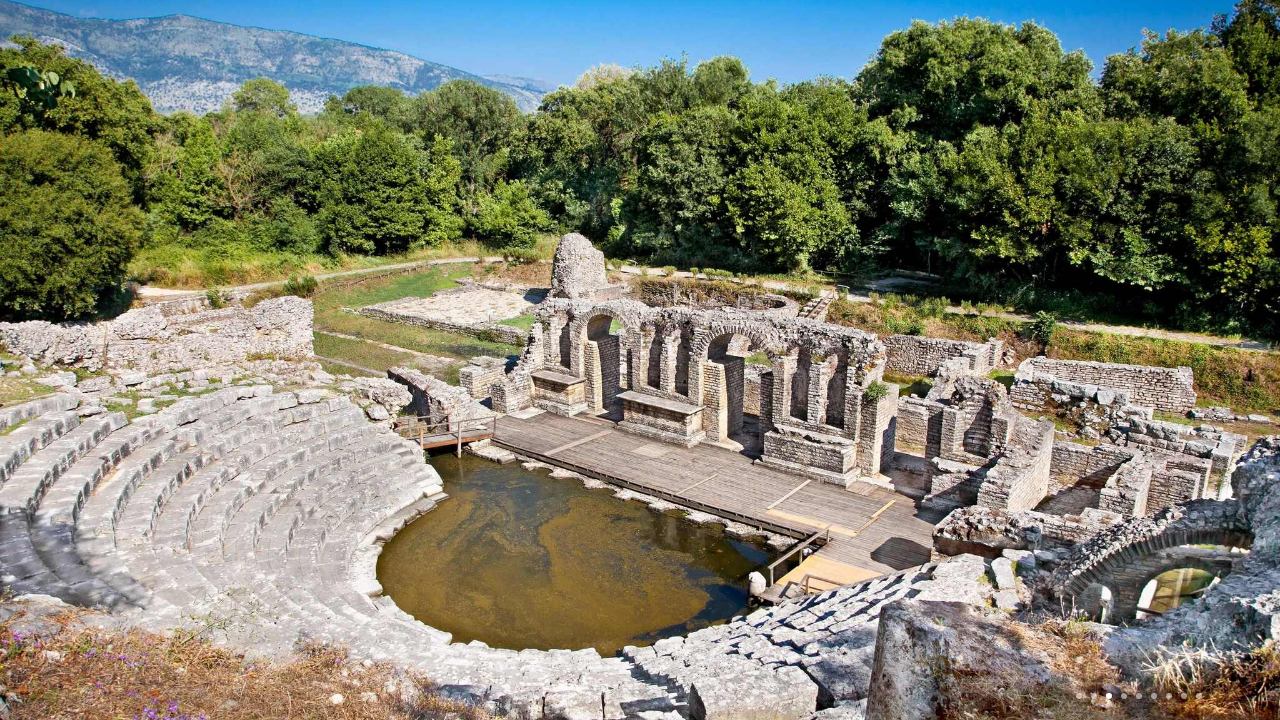

Navigated to Albania's virtual tour page
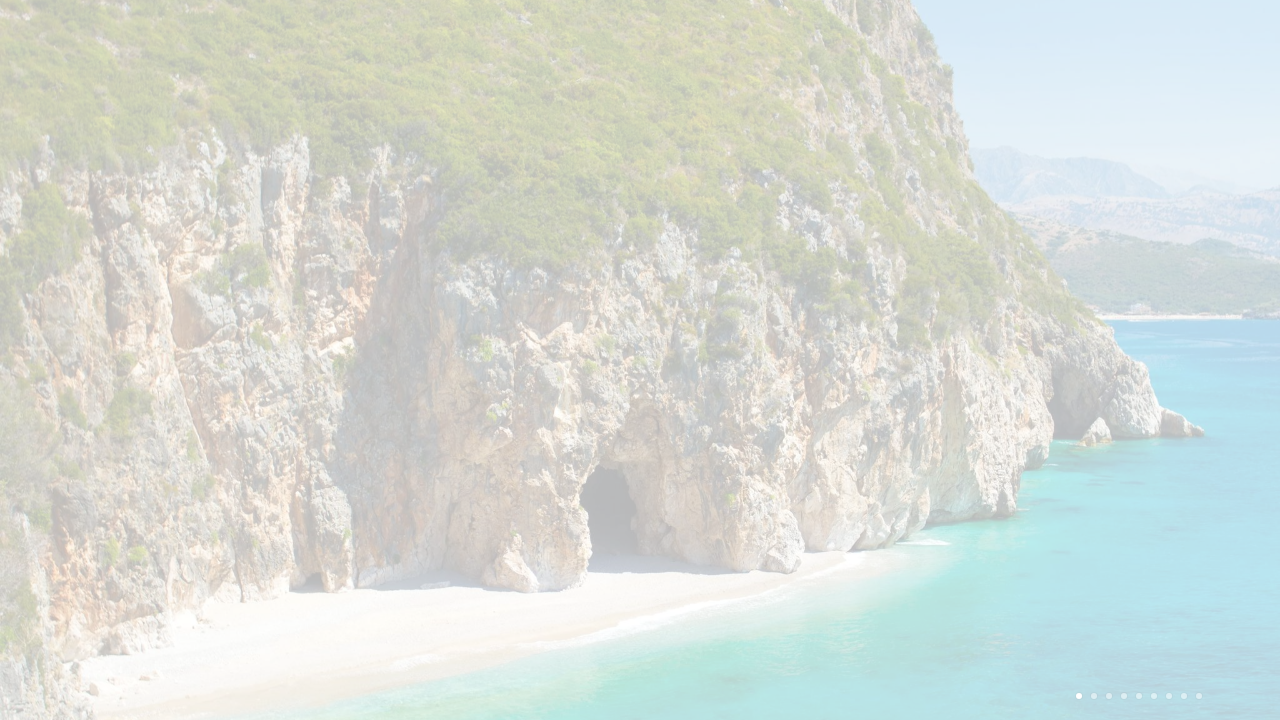

Clicked button with id 'ss-btn' at (640, 566) on #ss-btn
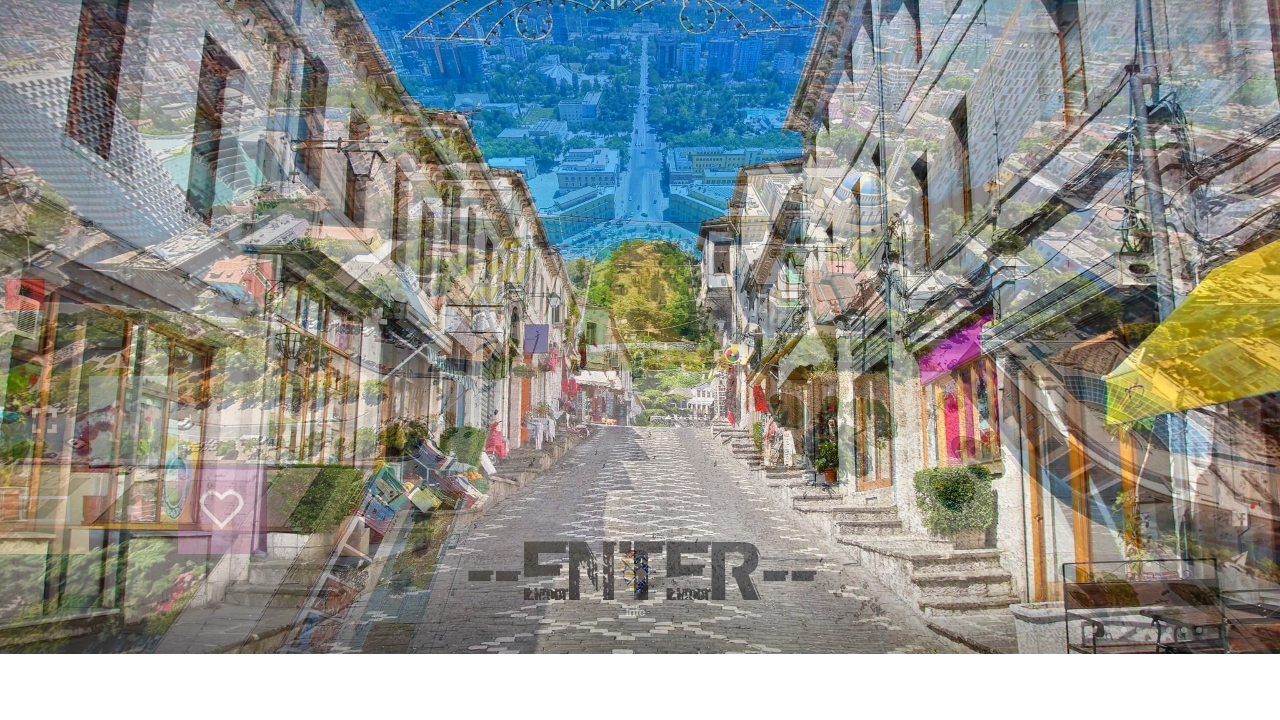

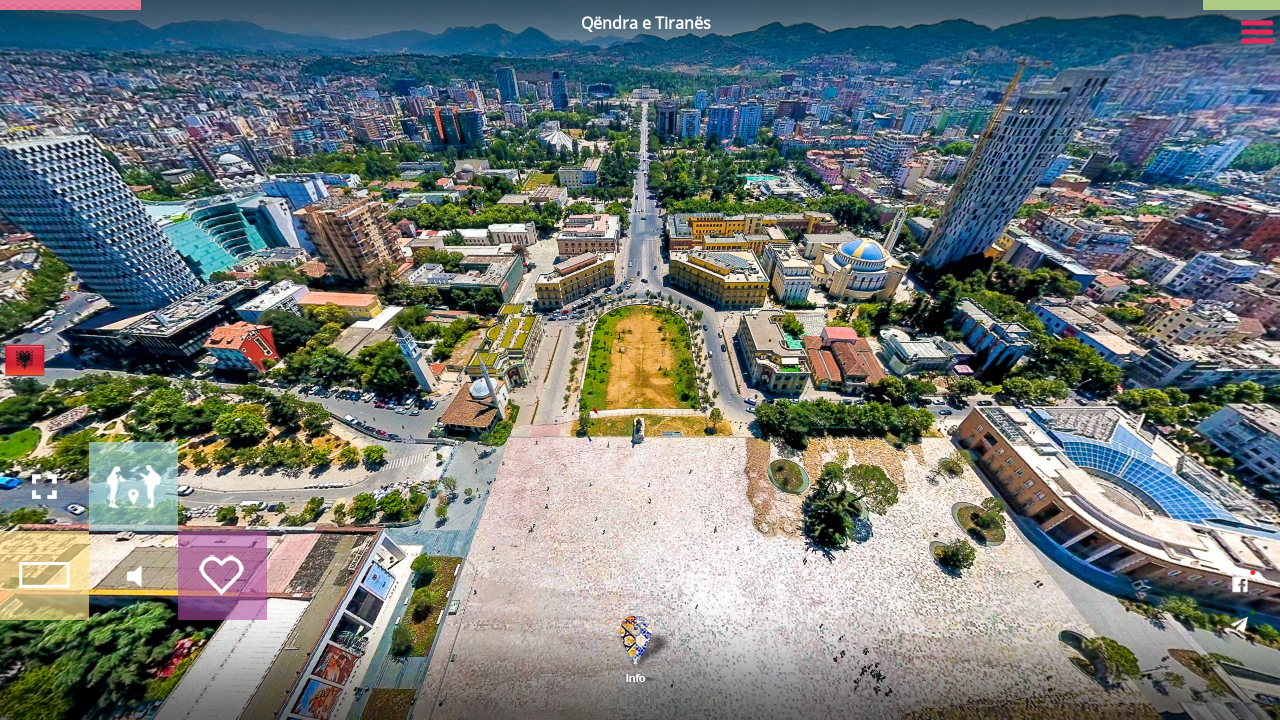